Tests registration form validation with invalid phone number formats including too short, too long, and invalid carrier prefix

Starting URL: https://alada.vn/tai-khoan/dang-ky.html

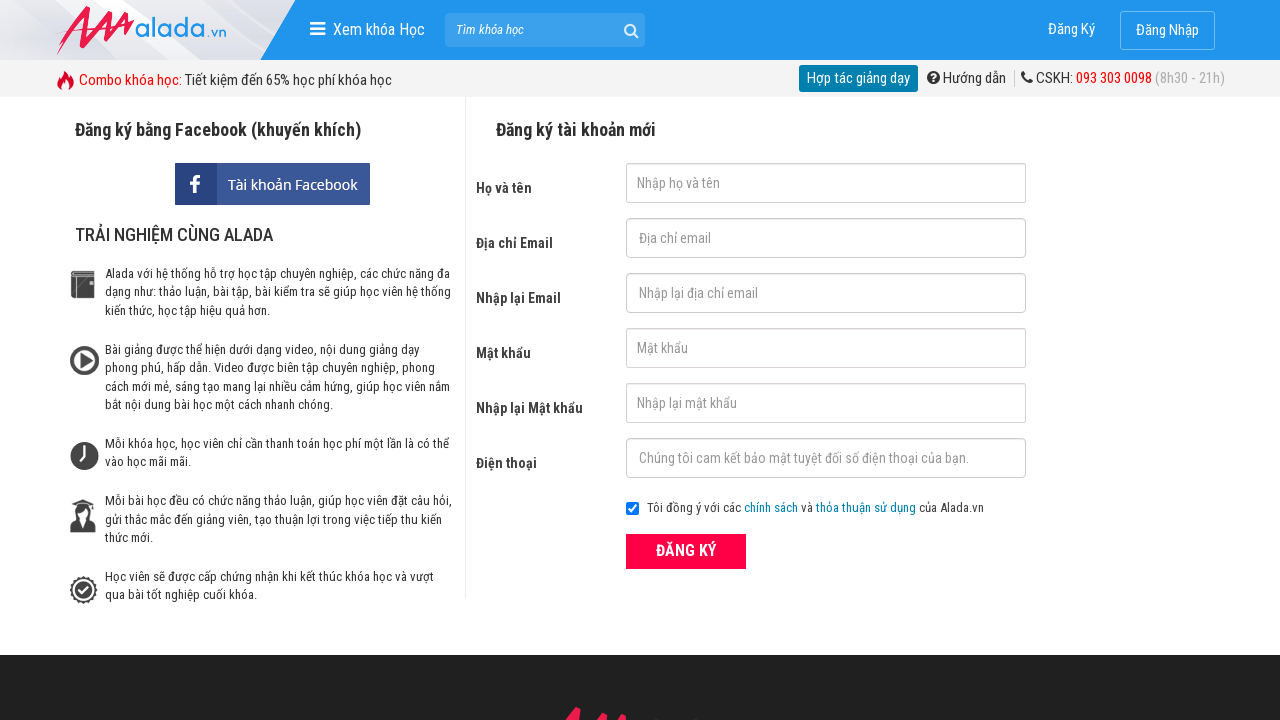

Filled first name field with 'manh' on #txtFirstname
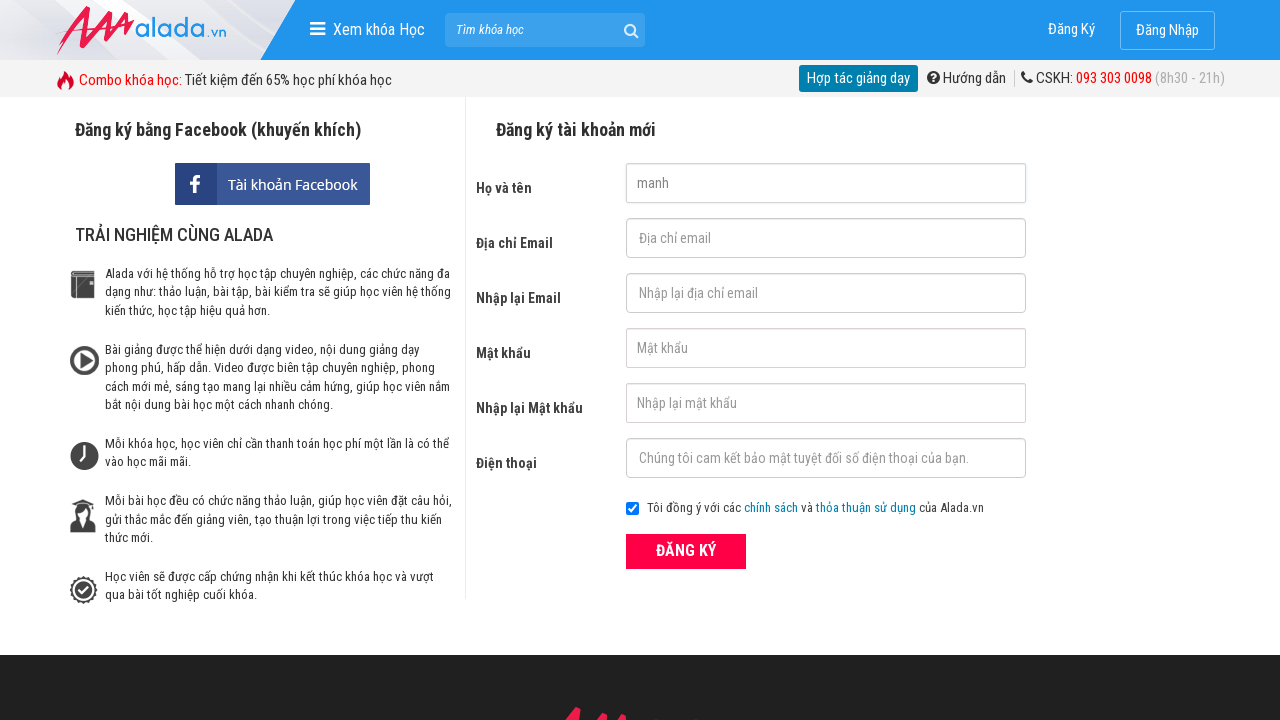

Filled email field with 'a@12' on #txtEmail
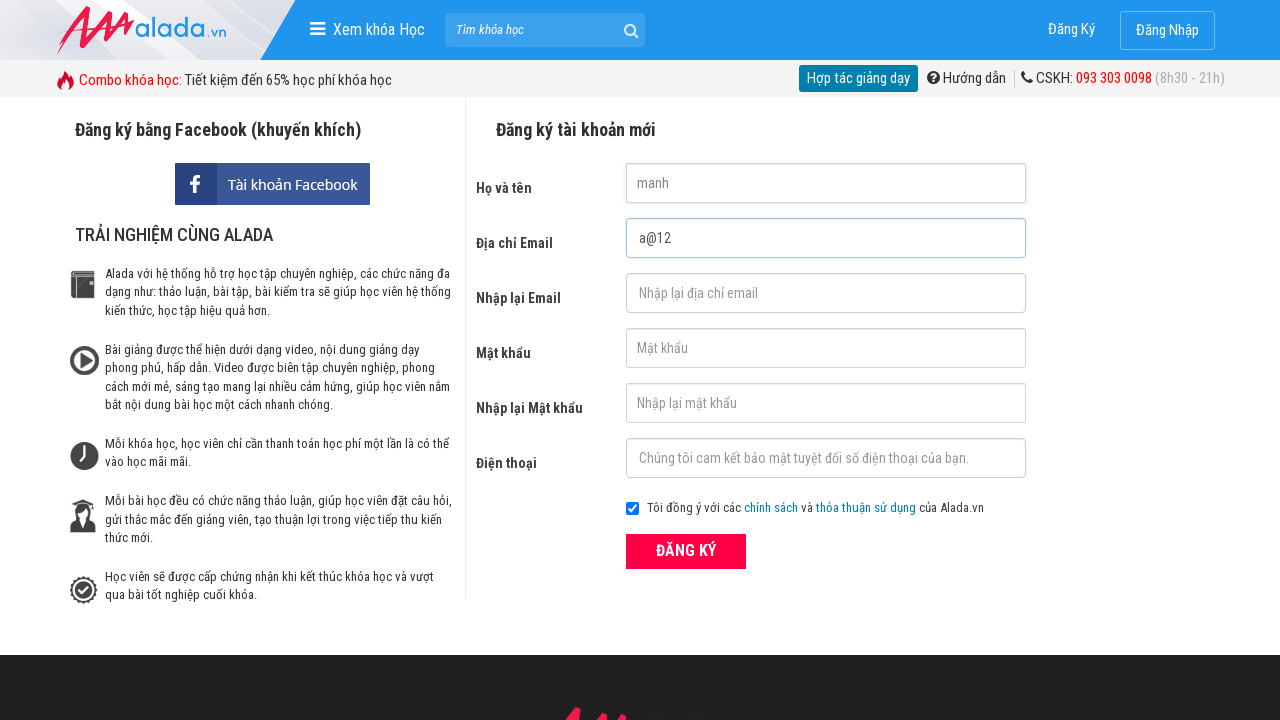

Filled confirm email field with 'a@12' on #txtCEmail
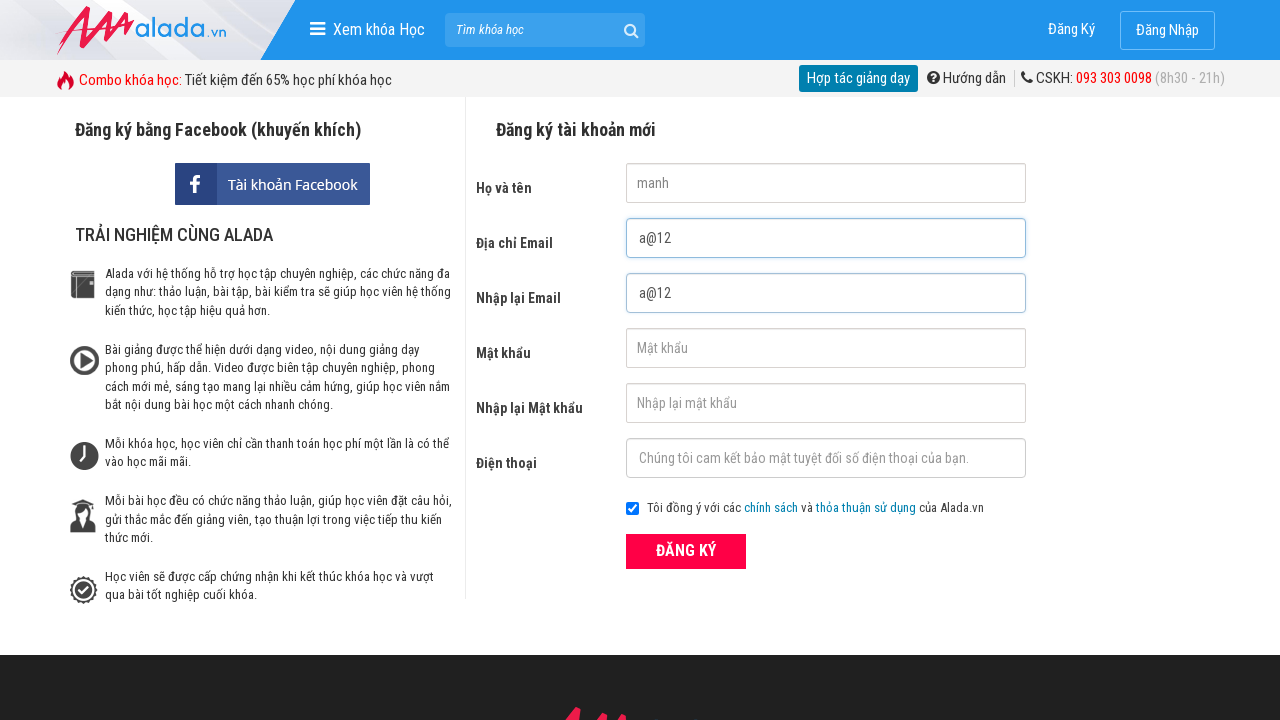

Filled password field with 'manh' on #txtPassword
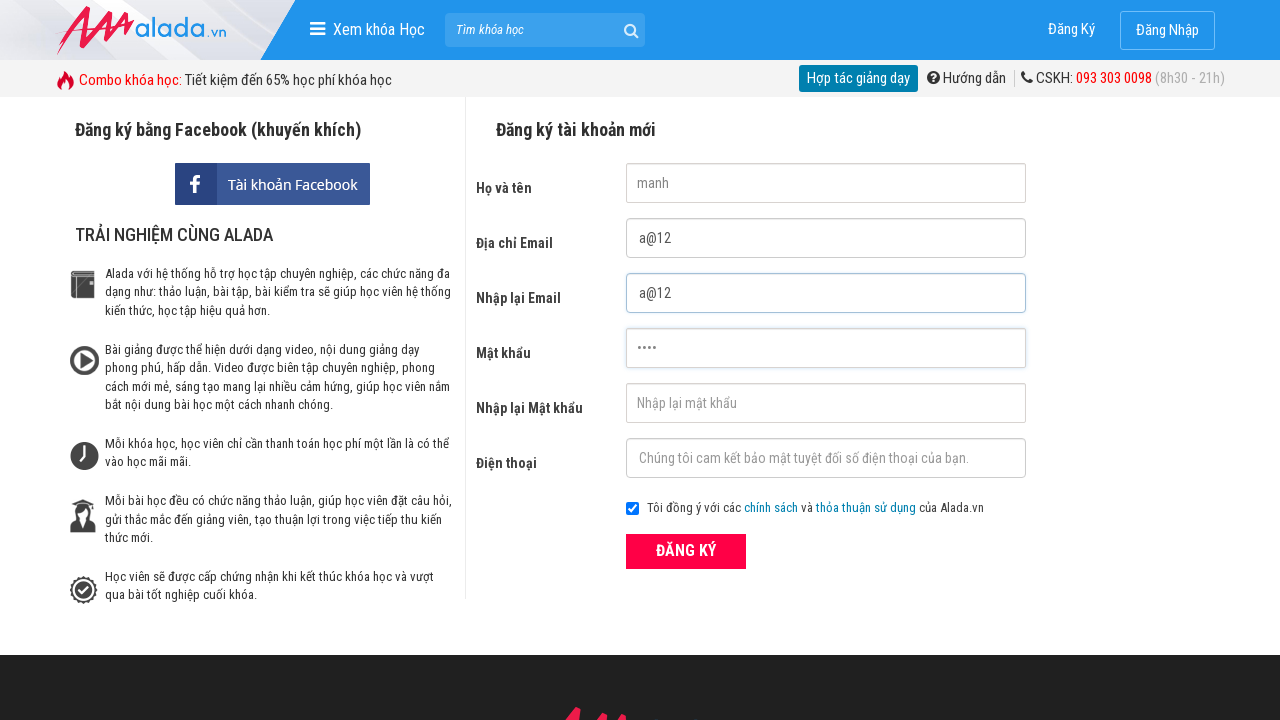

Filled confirm password field with 'manh' on #txtCPassword
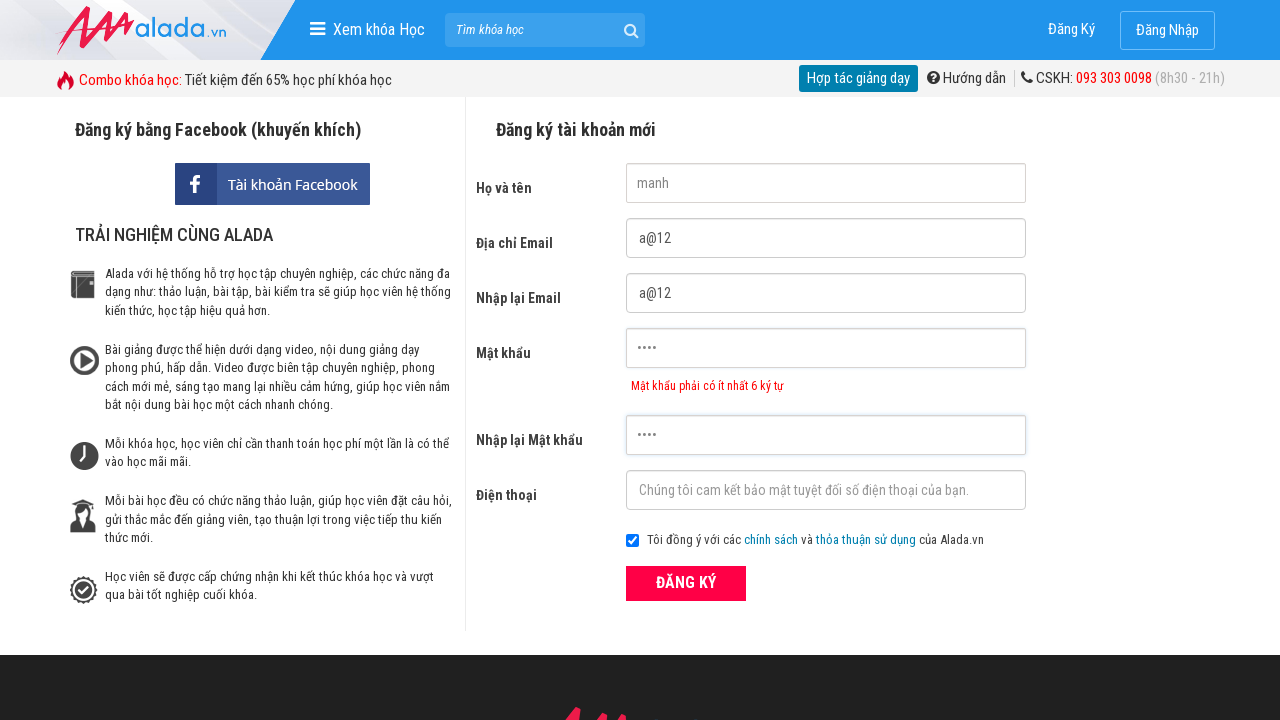

Filled phone field with '098765432' (9 digits - too short) on #txtPhone
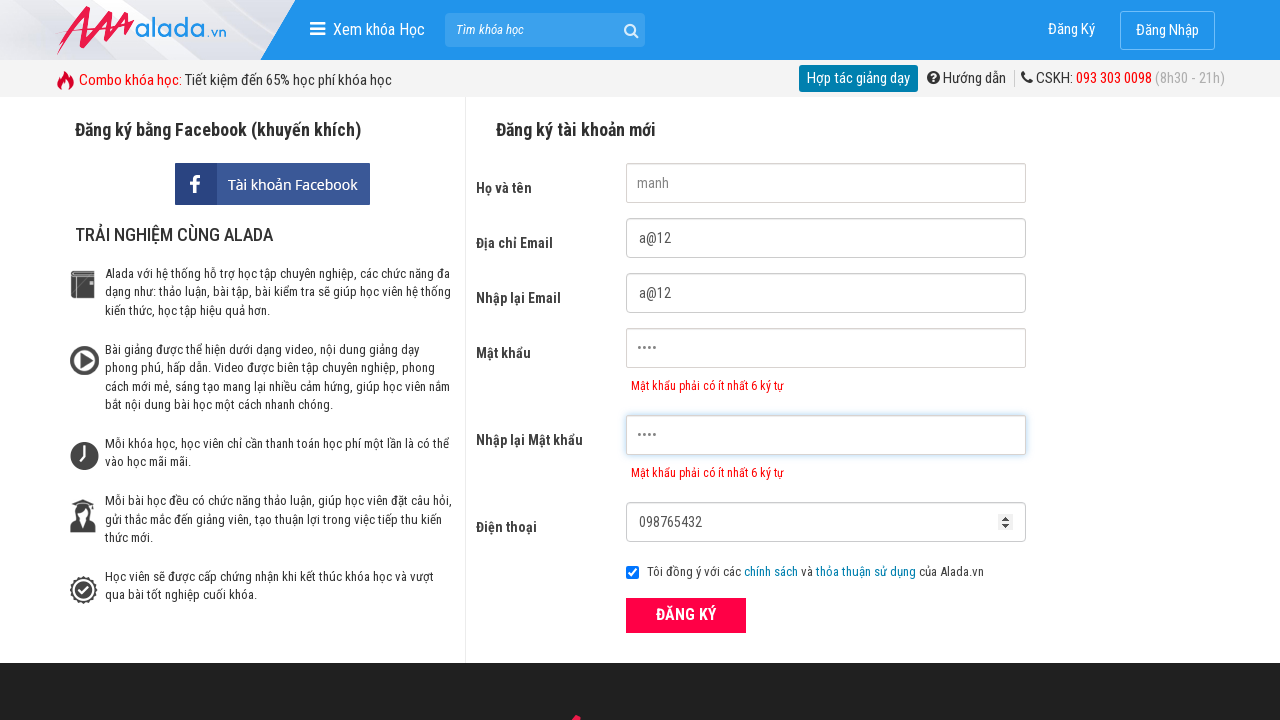

Clicked submit button to register with invalid phone number (too short) at (686, 615) on xpath=//button[text()='ĐĂNG KÝ' and @type='submit']
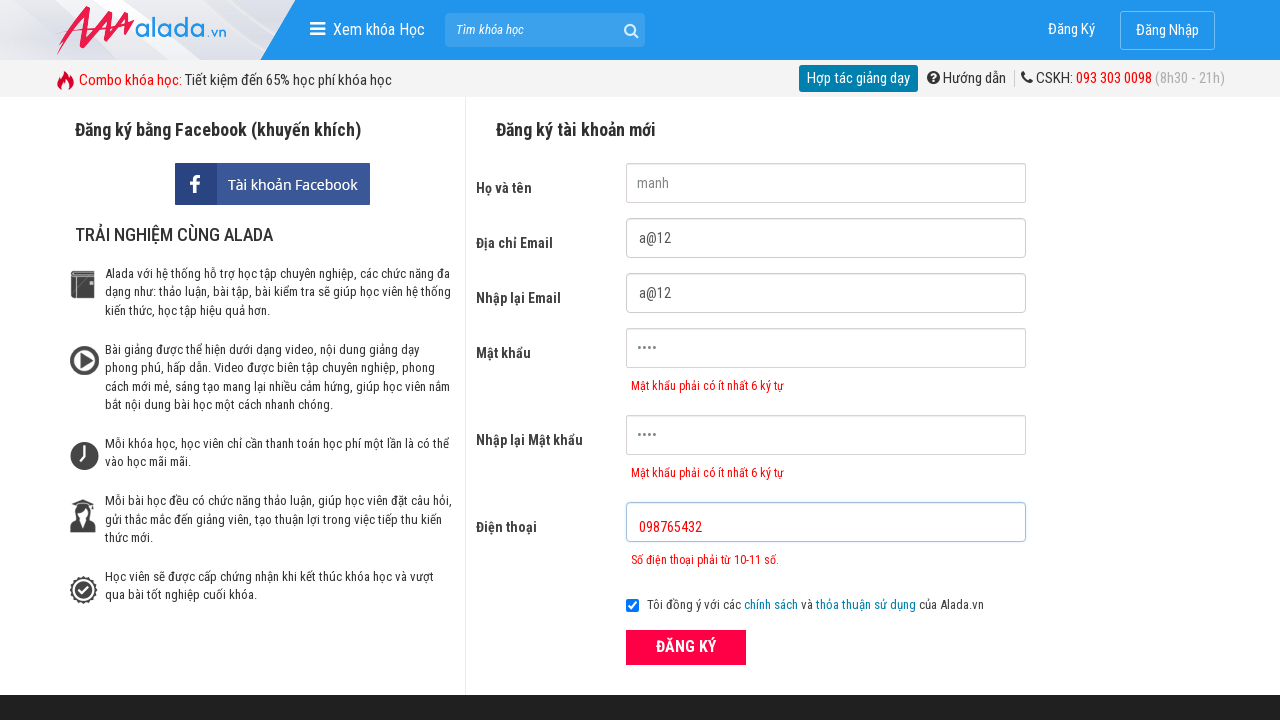

Verified phone number error message appeared for short phone number
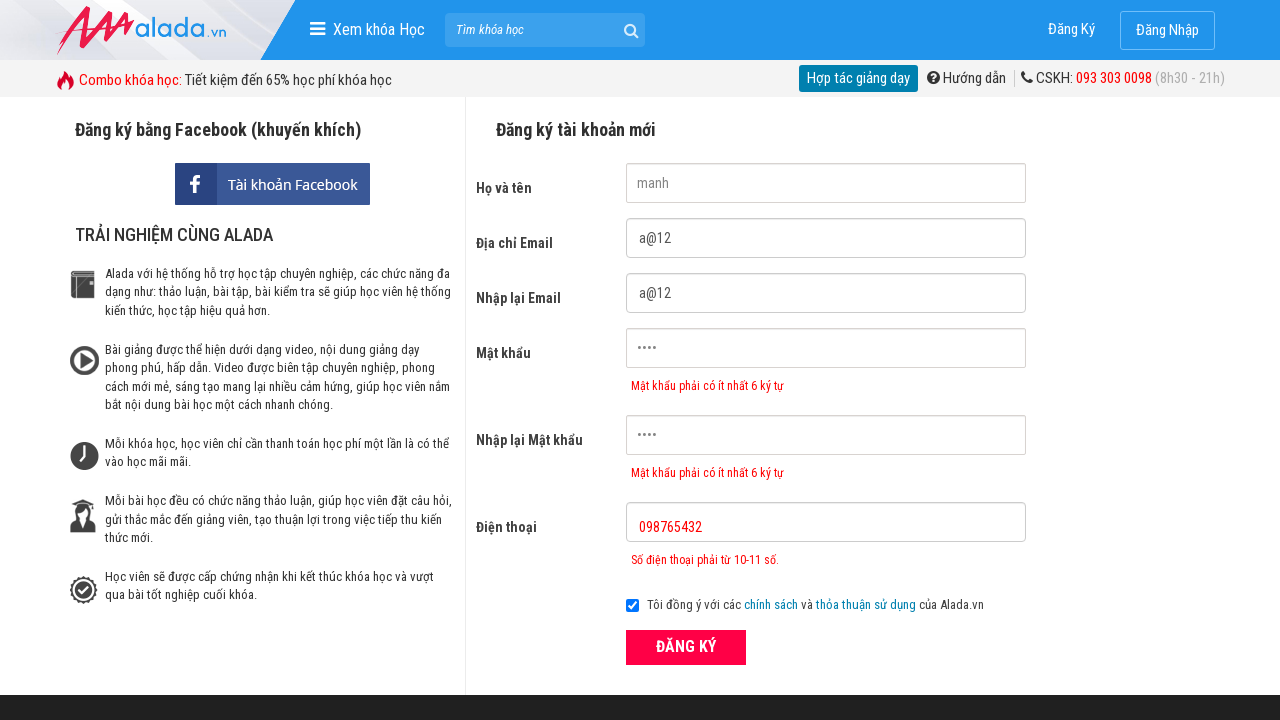

Cleared phone field on #txtPhone
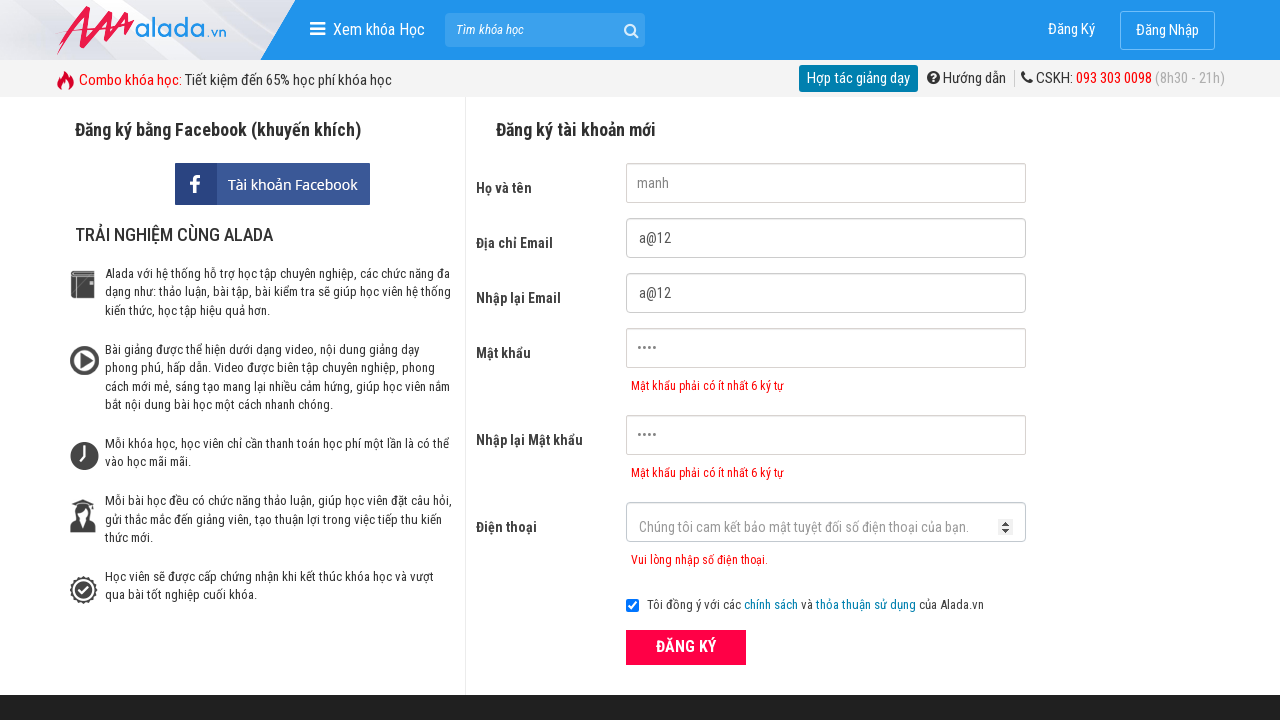

Filled phone field with '09876543211111' (14 digits - too long) on #txtPhone
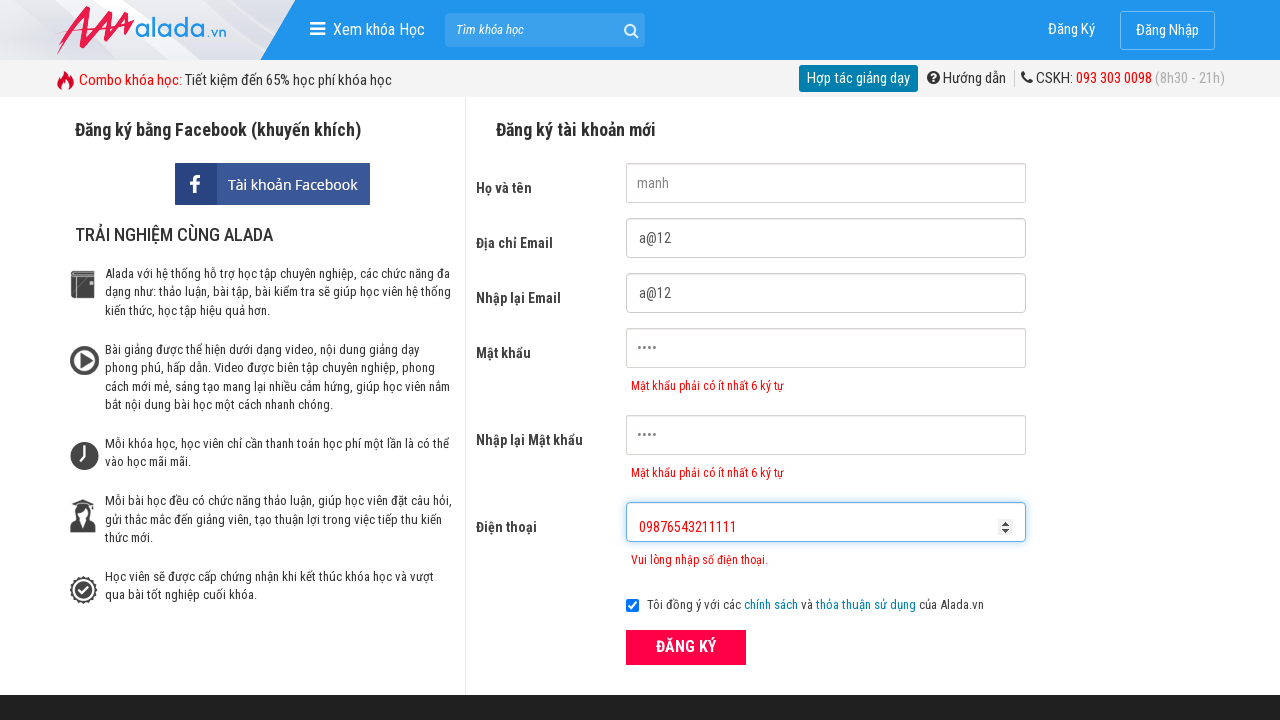

Clicked submit button to register with invalid phone number (too long) at (686, 648) on xpath=//button[text()='ĐĂNG KÝ' and @type='submit']
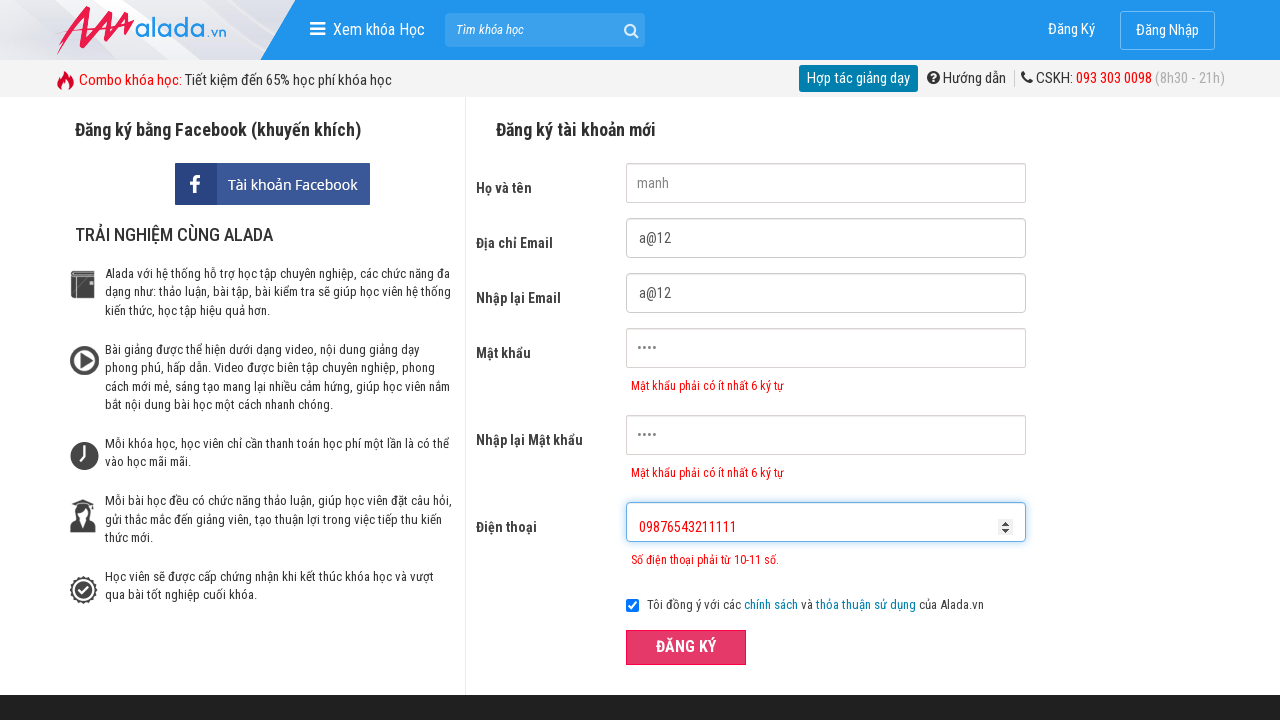

Cleared phone field on #txtPhone
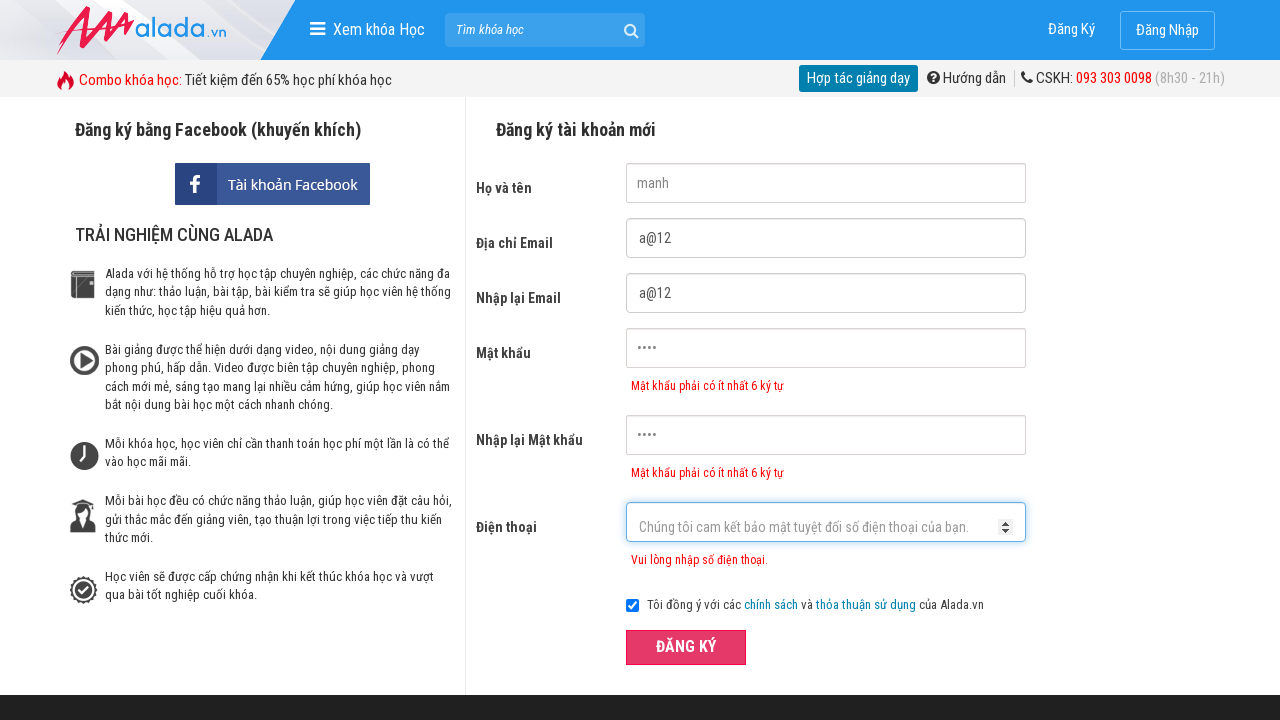

Filled phone field with '01234567899' (invalid carrier prefix '01') on #txtPhone
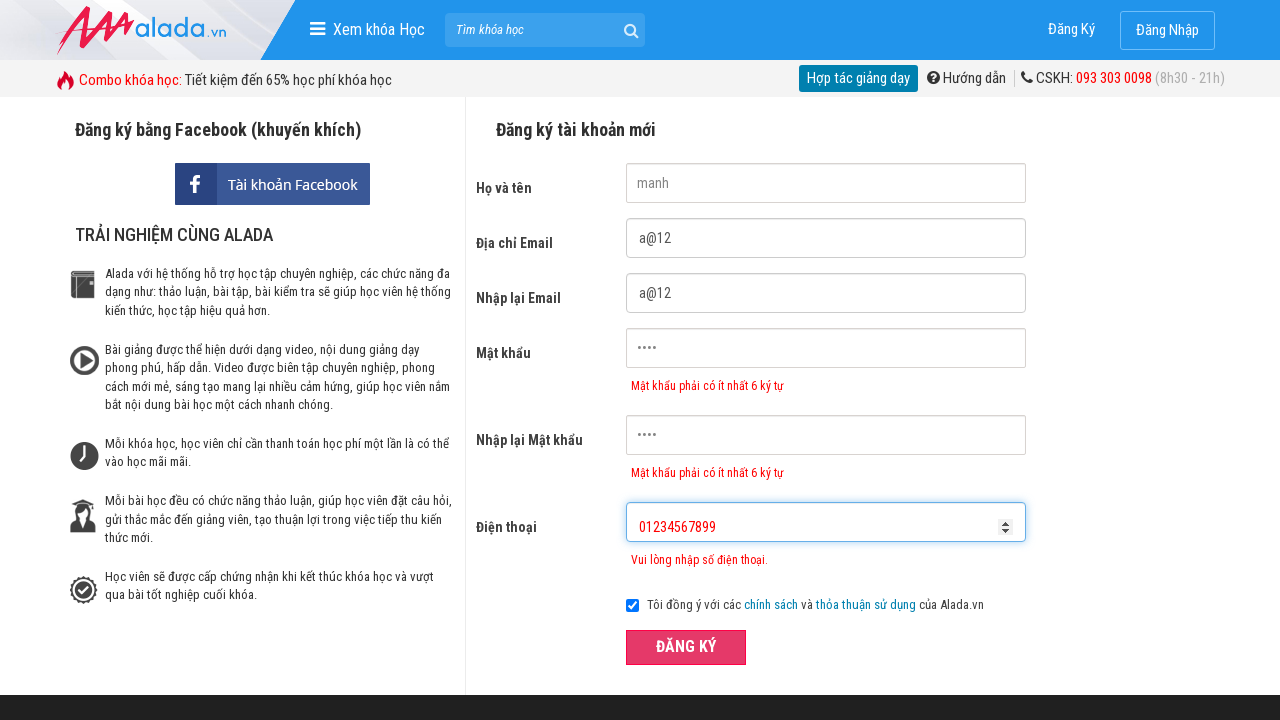

Clicked submit button to register with invalid carrier prefix at (686, 648) on xpath=//button[text()='ĐĂNG KÝ' and @type='submit']
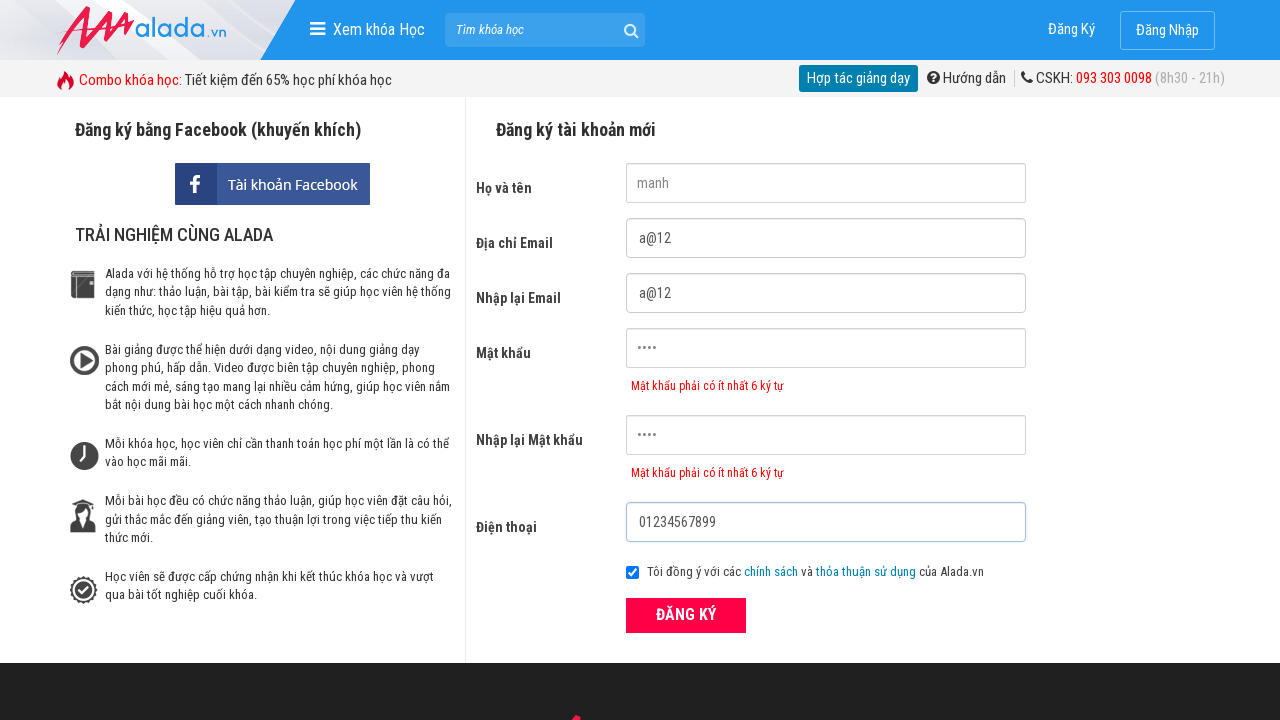

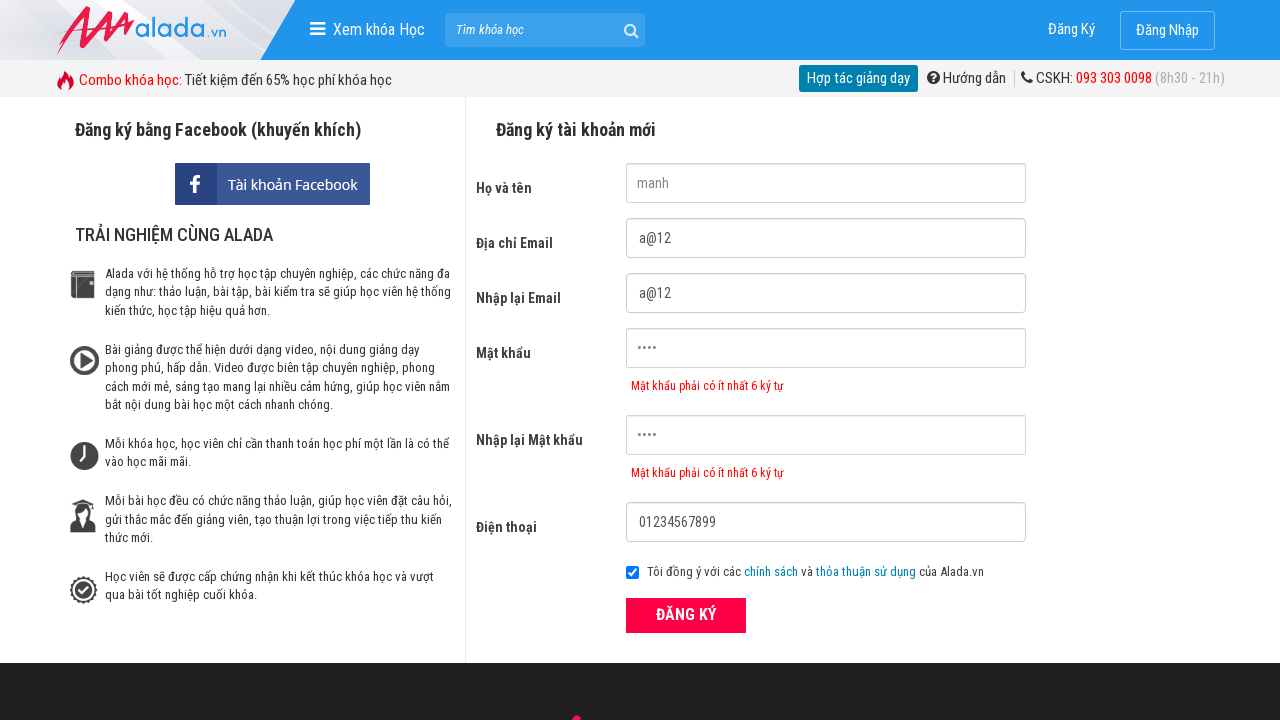